Tests stale element exception handling by typing into username field, refreshing page, and handling the stale reference

Starting URL: https://www.saucedemo.com/

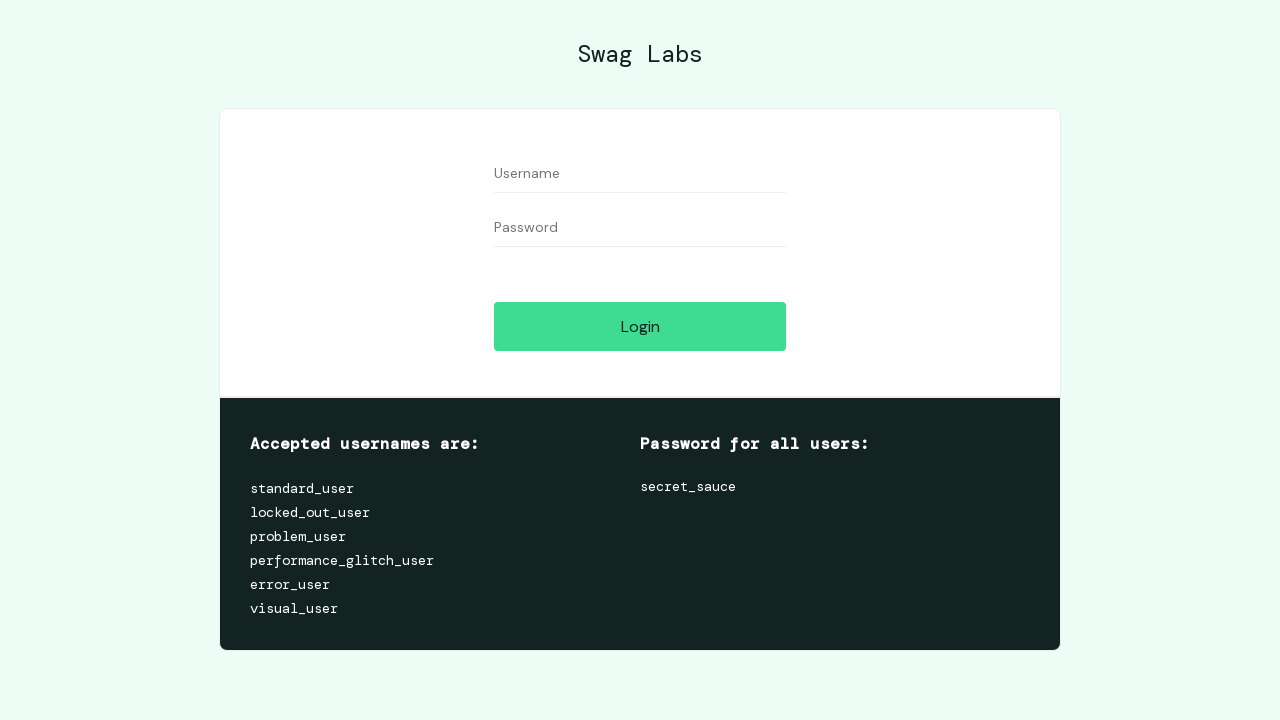

Cleared username field on #user-name
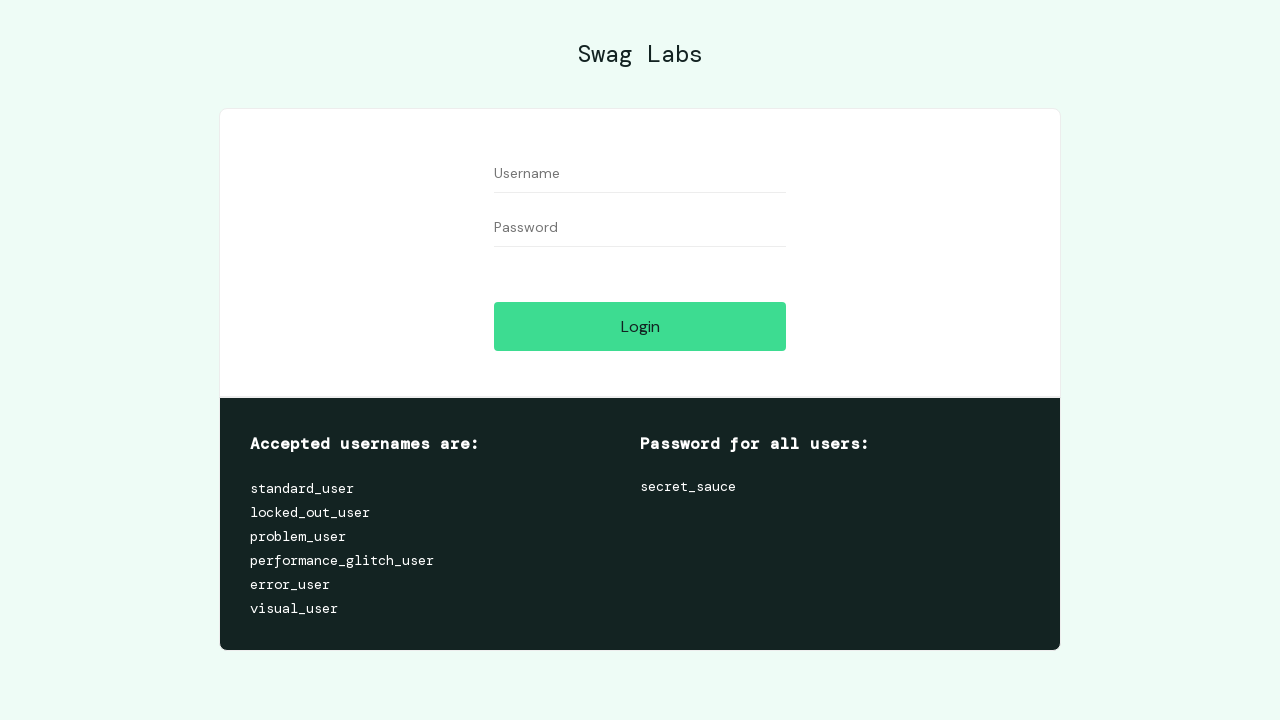

Typed 'Selenium' into username field on #user-name
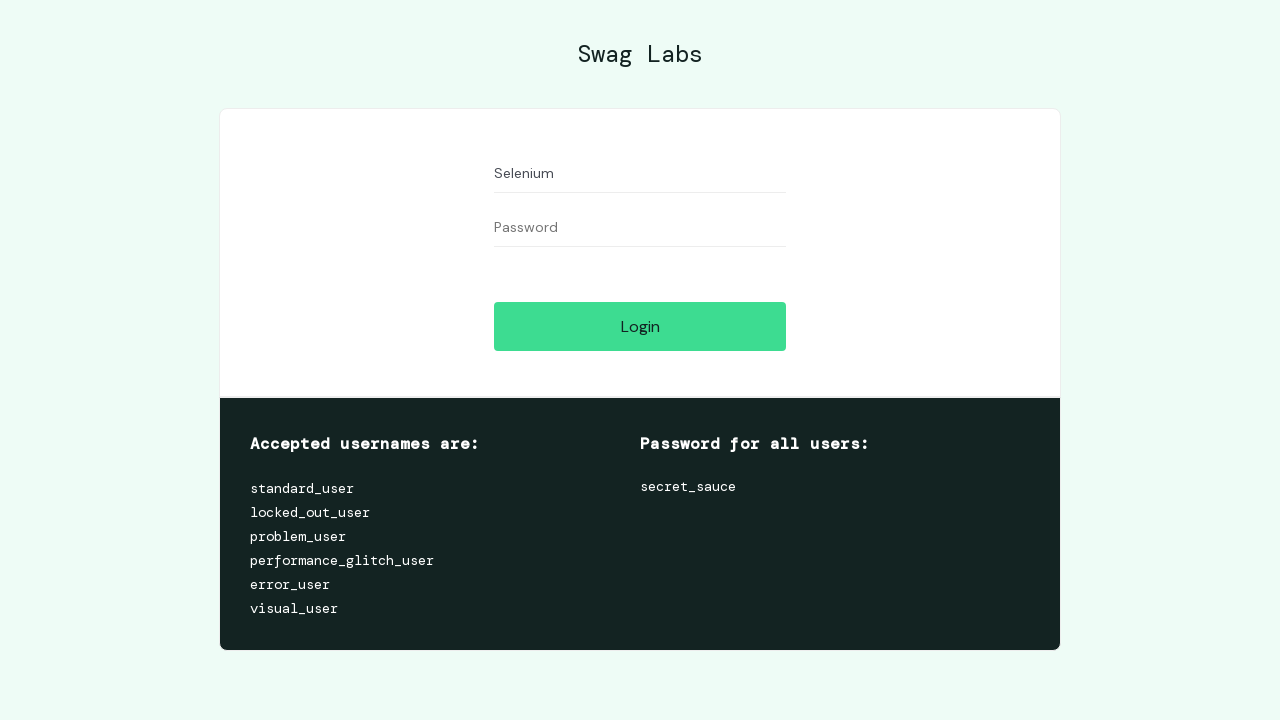

Refreshed page to trigger stale element exception
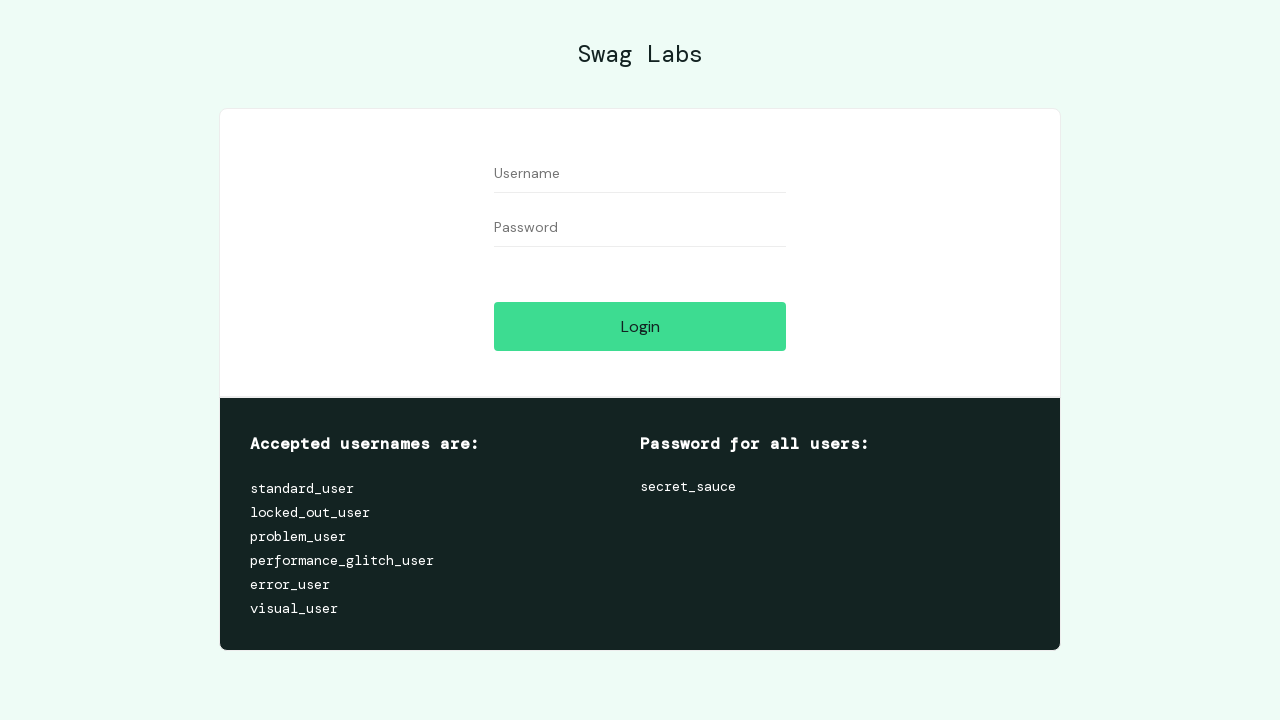

Typed 'Appium' into username field after handling stale reference on #user-name
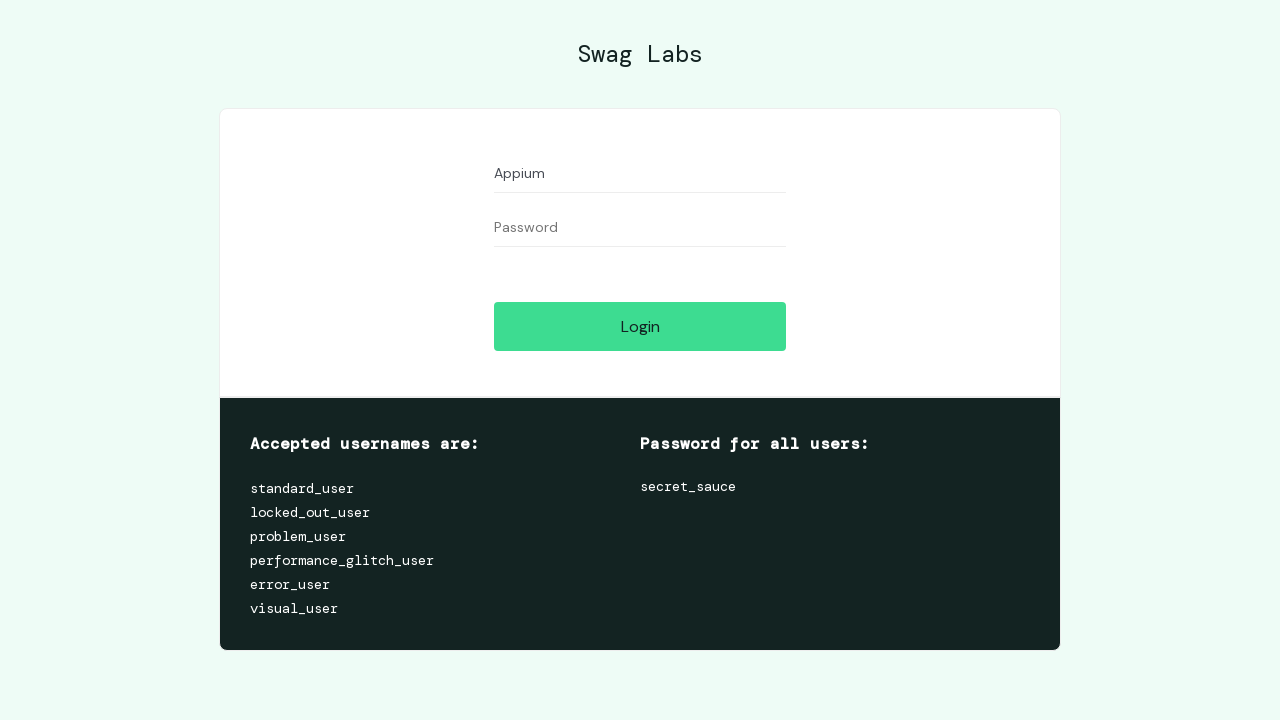

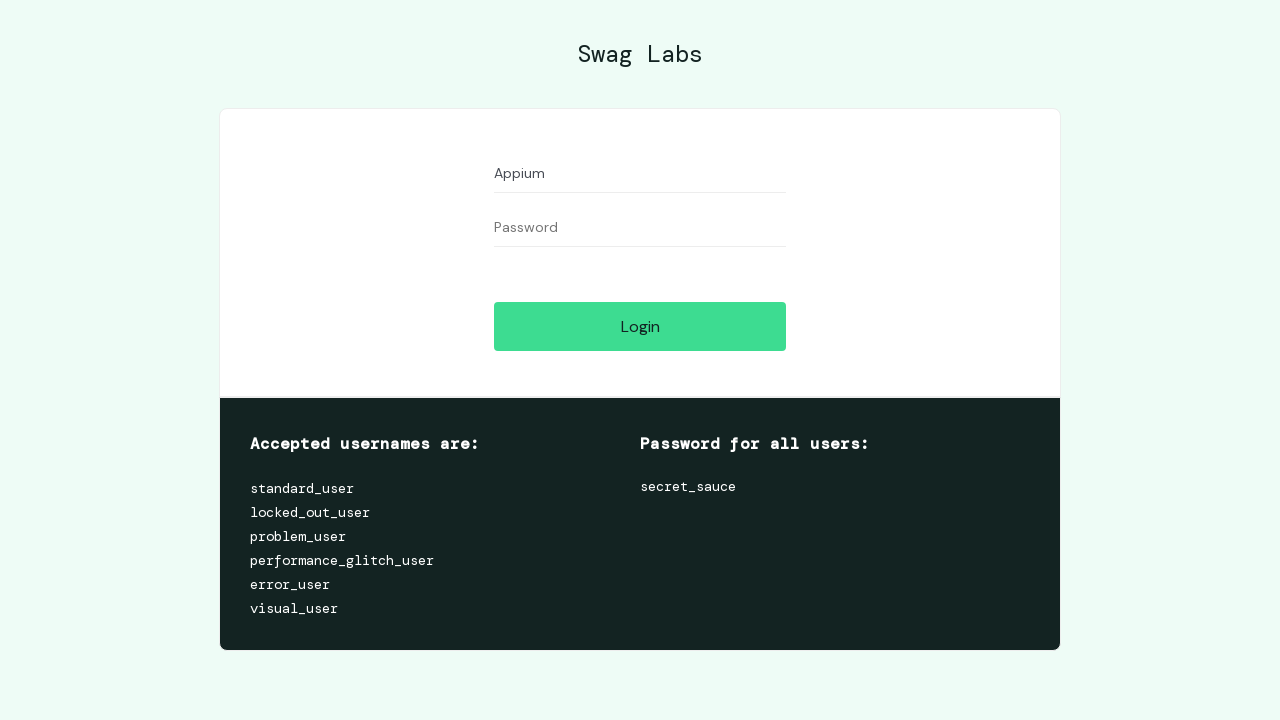